Tests that the comment counter updates correctly as comments are added

Starting URL: https://qacommentsapp.ccbp.tech/

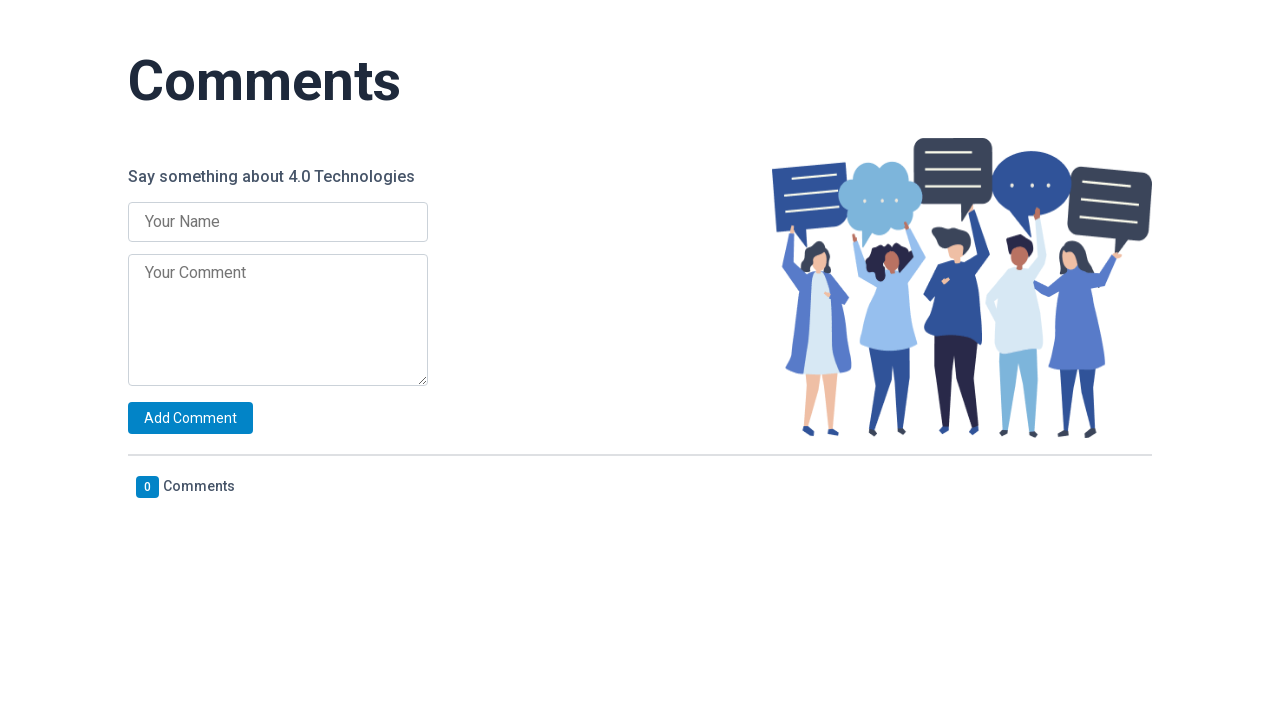

Filled name input with 'John' on input[placeholder*='name' i]
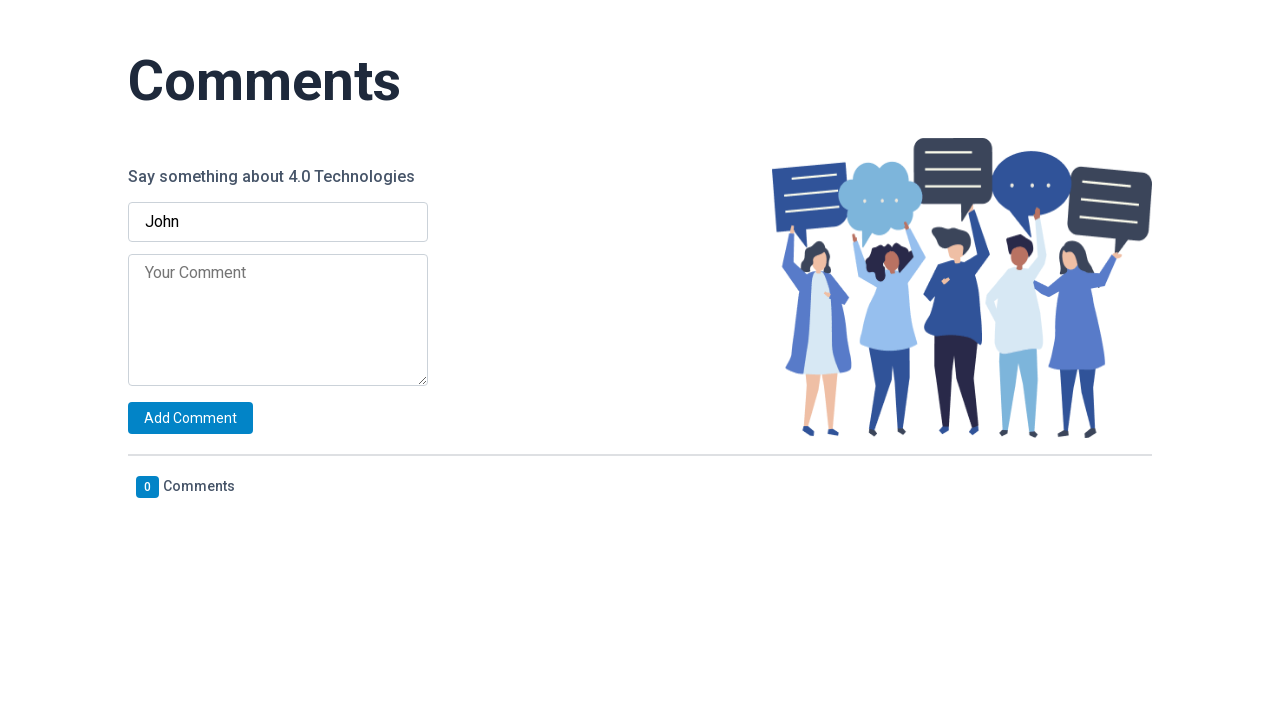

Filled comment textarea with 'Innovative and interconnected systems.' on textarea[placeholder*='comment' i]
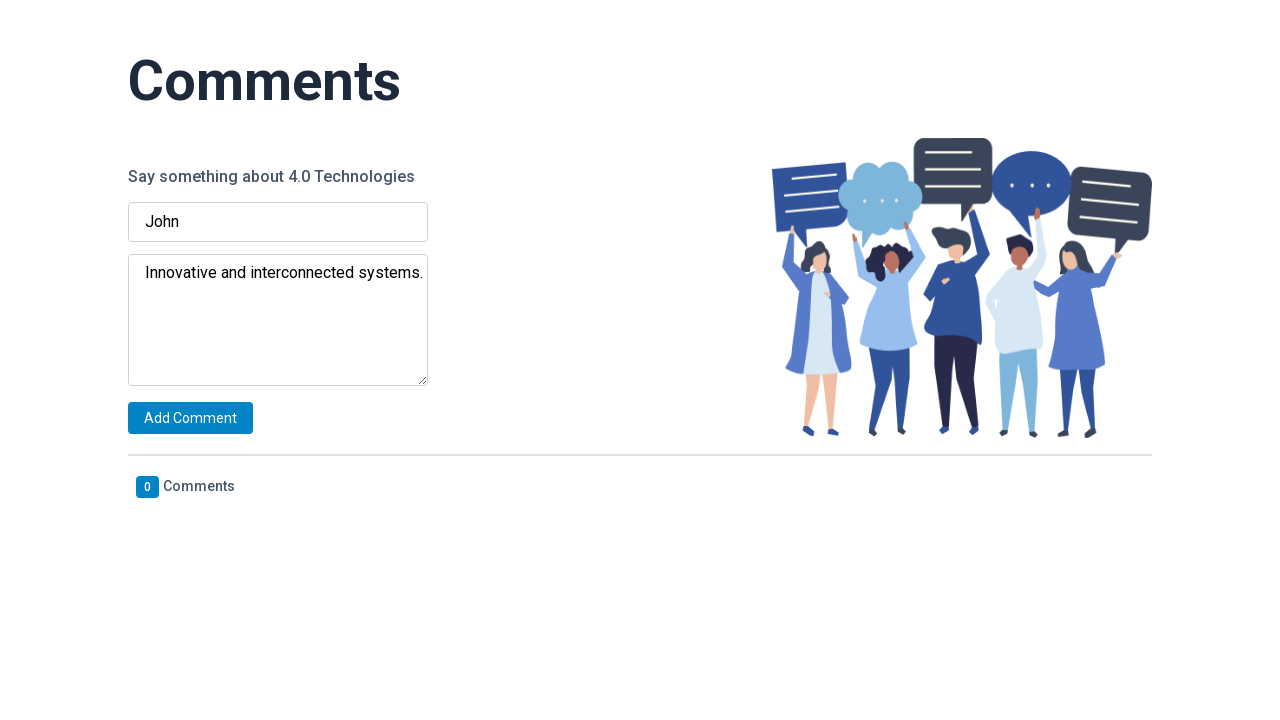

Clicked 'Add Comment' button at (190, 418) on button:has-text('Add Comment')
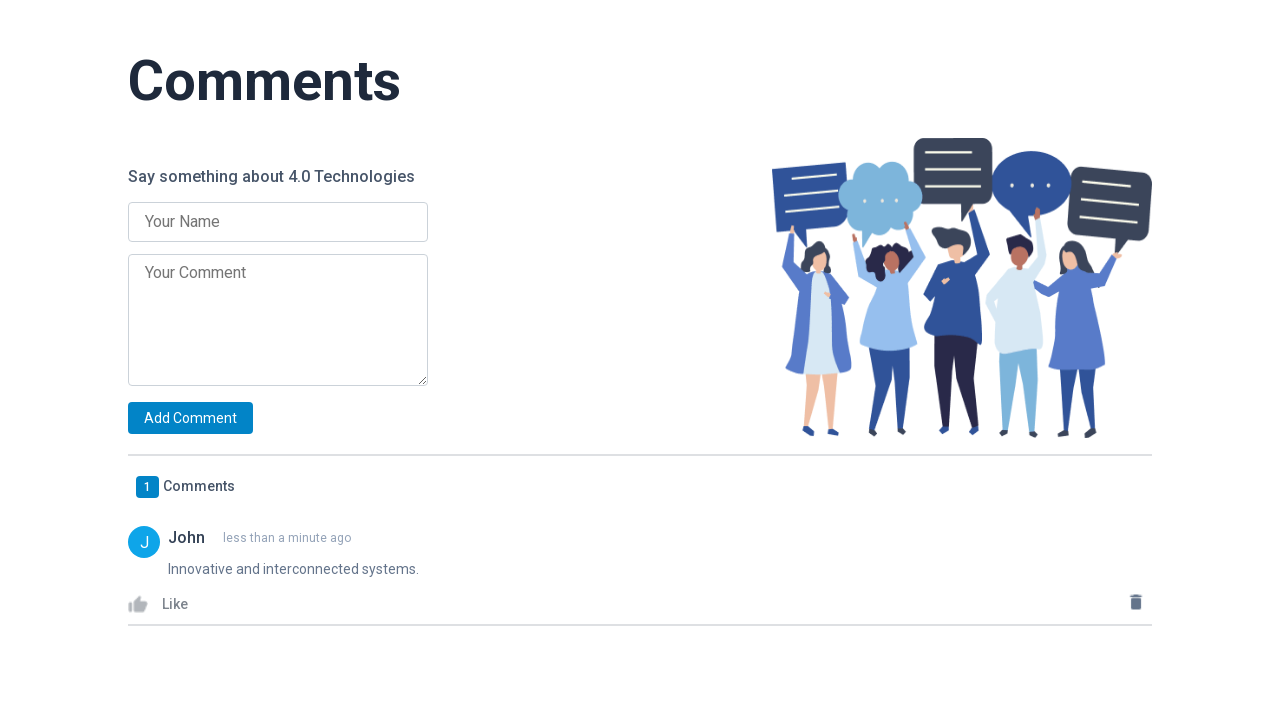

Retrieved comment count text
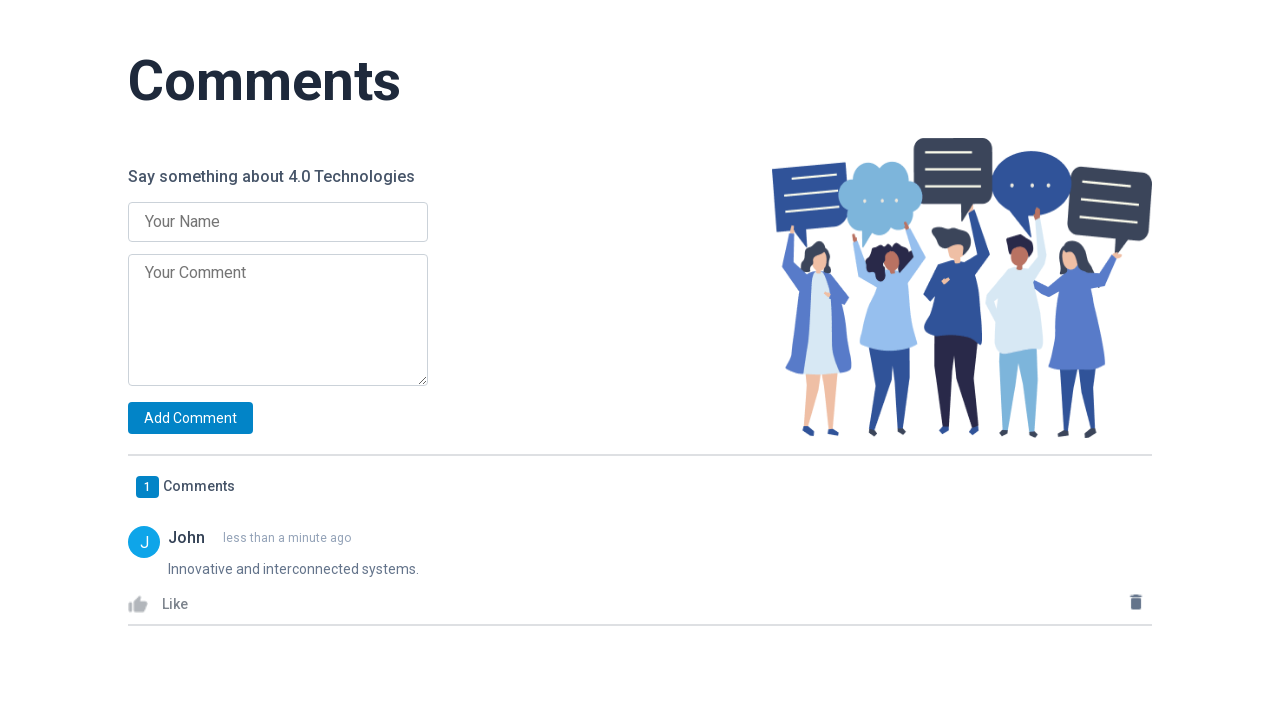

Verified comment count is 1
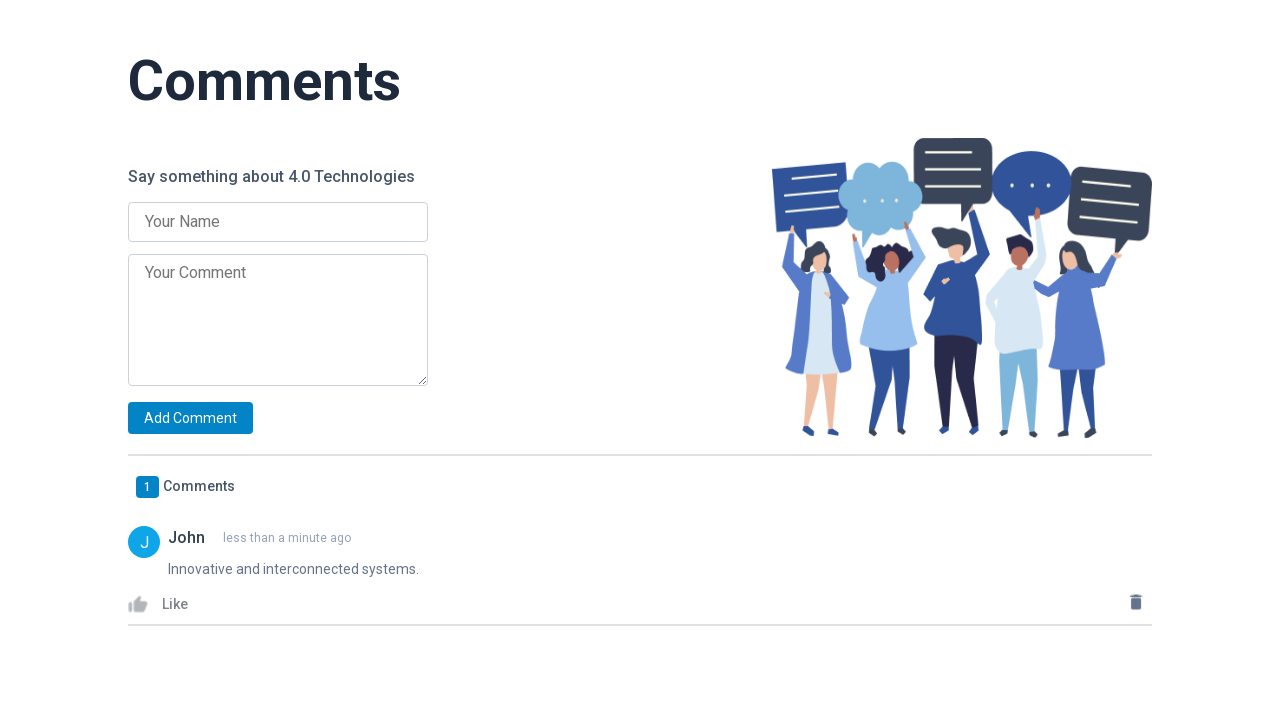

Filled name input with 'Alice' on input[placeholder*='name' i]
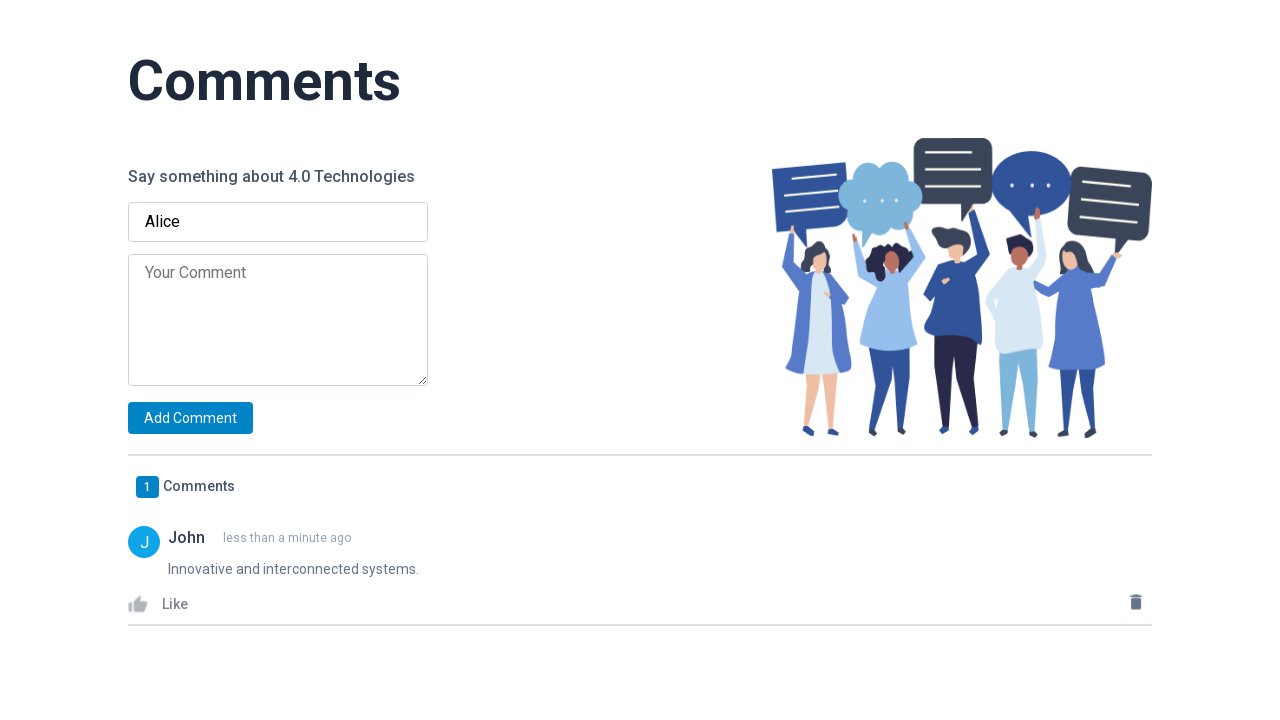

Filled comment textarea with 'Smart factories, improved efficiency.' on textarea[placeholder*='comment' i]
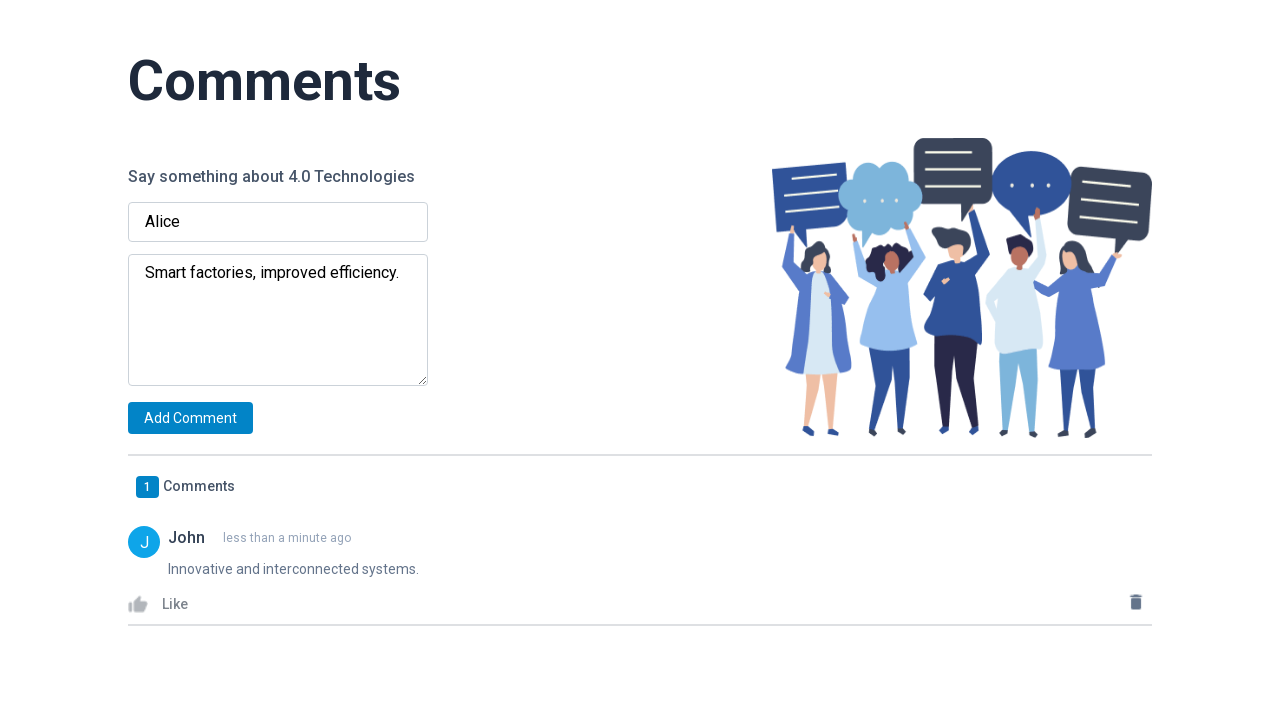

Clicked 'Add Comment' button at (190, 418) on button:has-text('Add Comment')
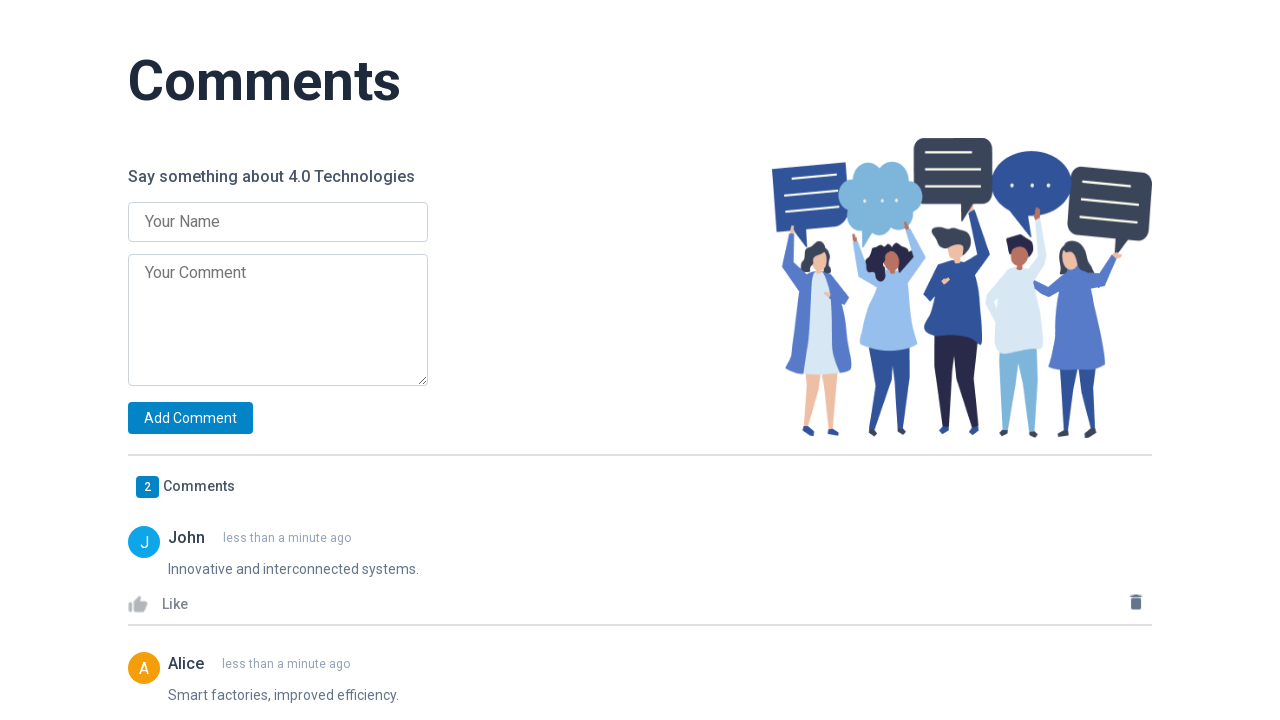

Retrieved comment count text
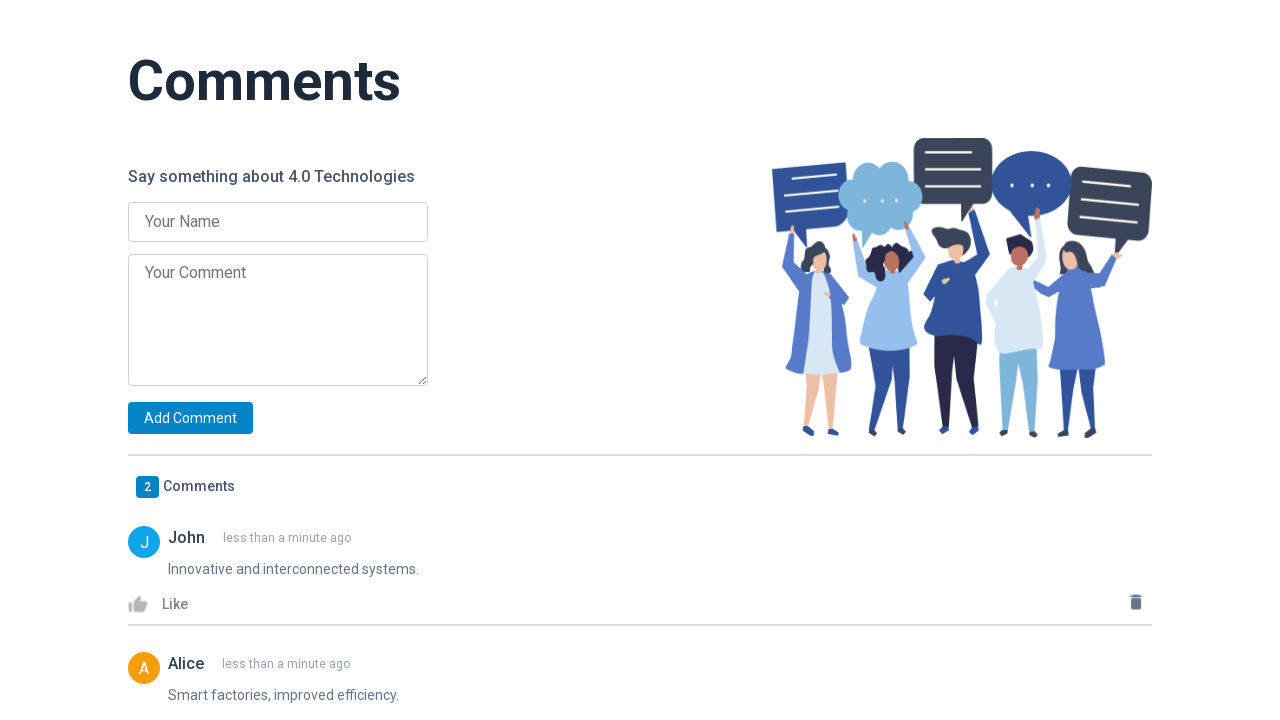

Verified comment count is 2
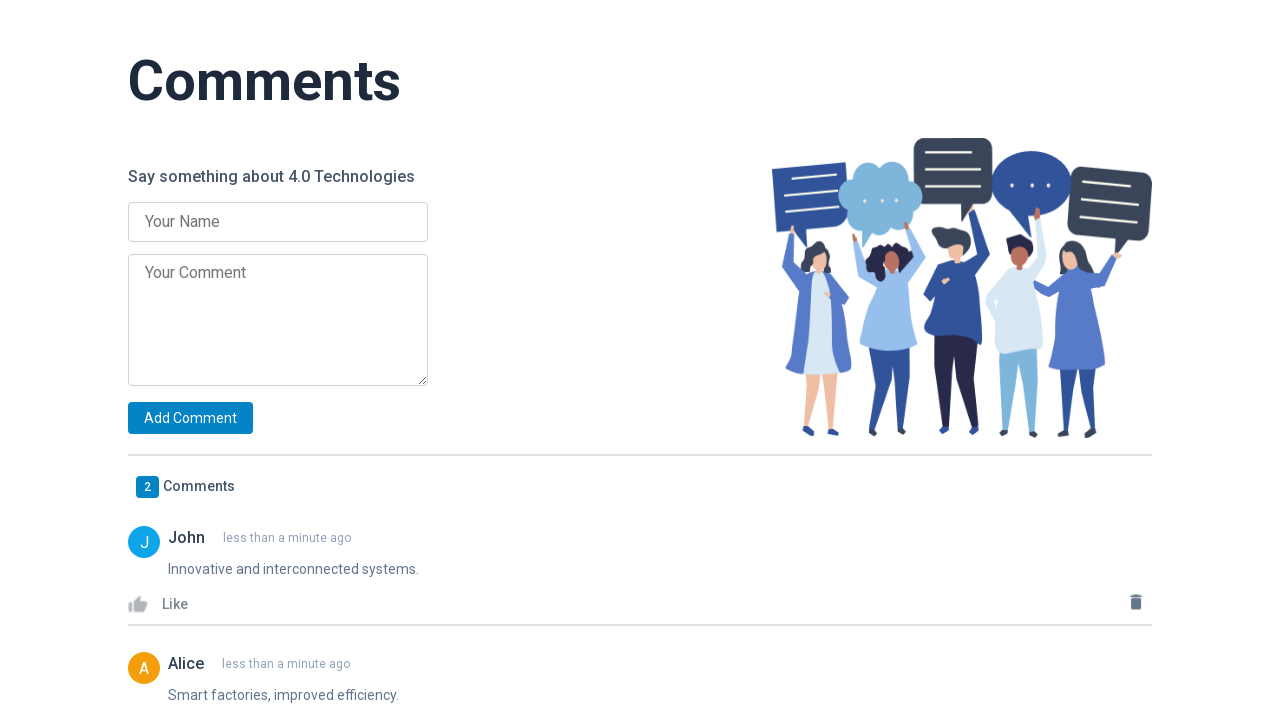

Filled name input with 'Robert' on input[placeholder*='name' i]
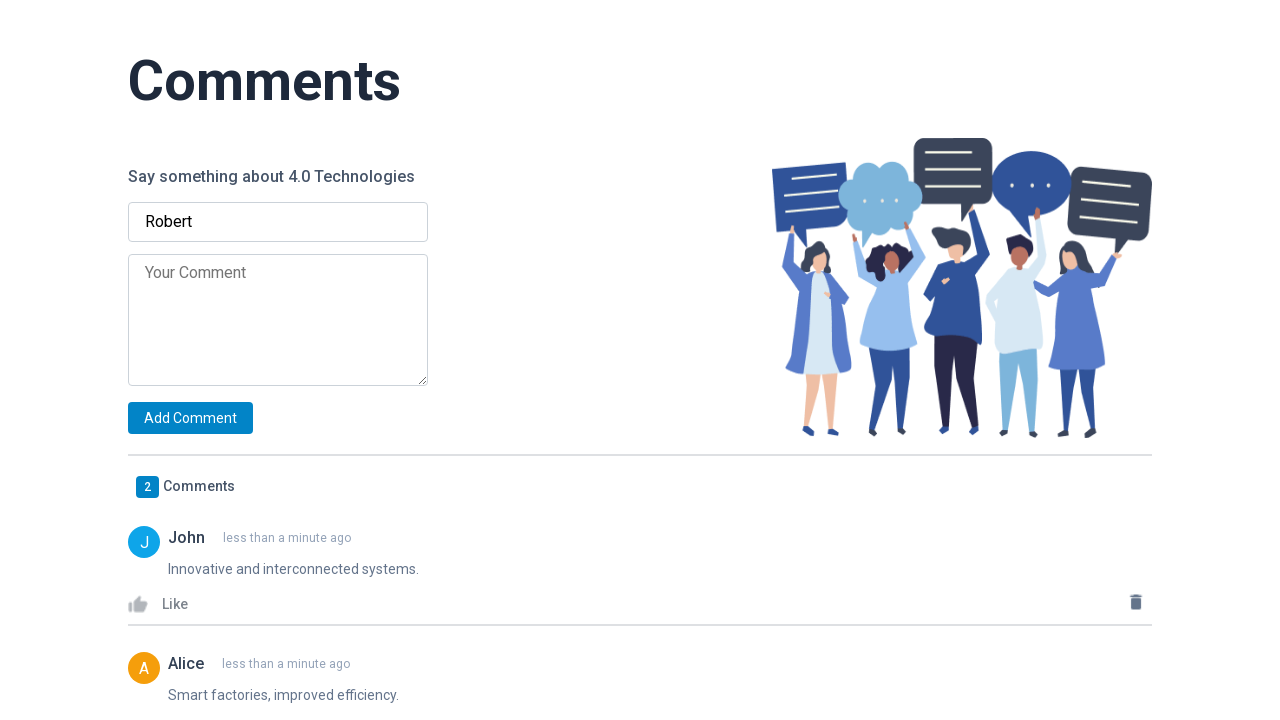

Filled comment textarea with 'AI-powered automation, limitless potential.' on textarea[placeholder*='comment' i]
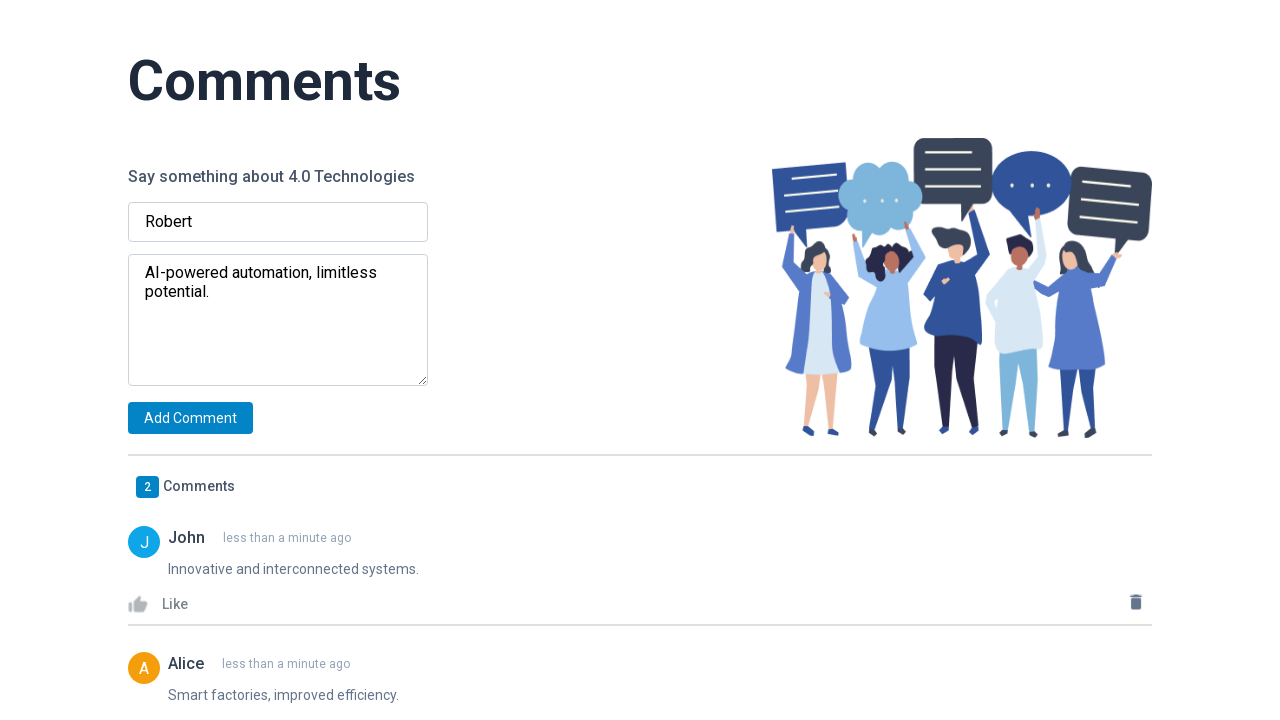

Clicked 'Add Comment' button at (190, 418) on button:has-text('Add Comment')
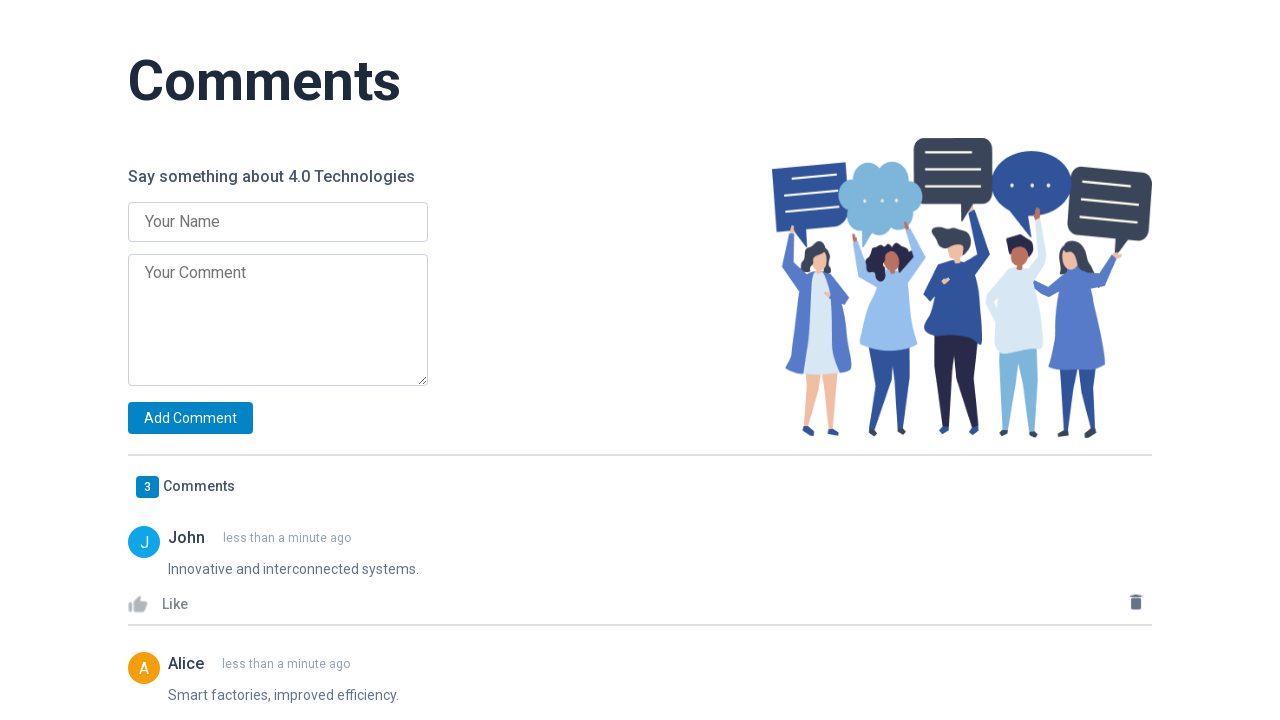

Retrieved comment count text
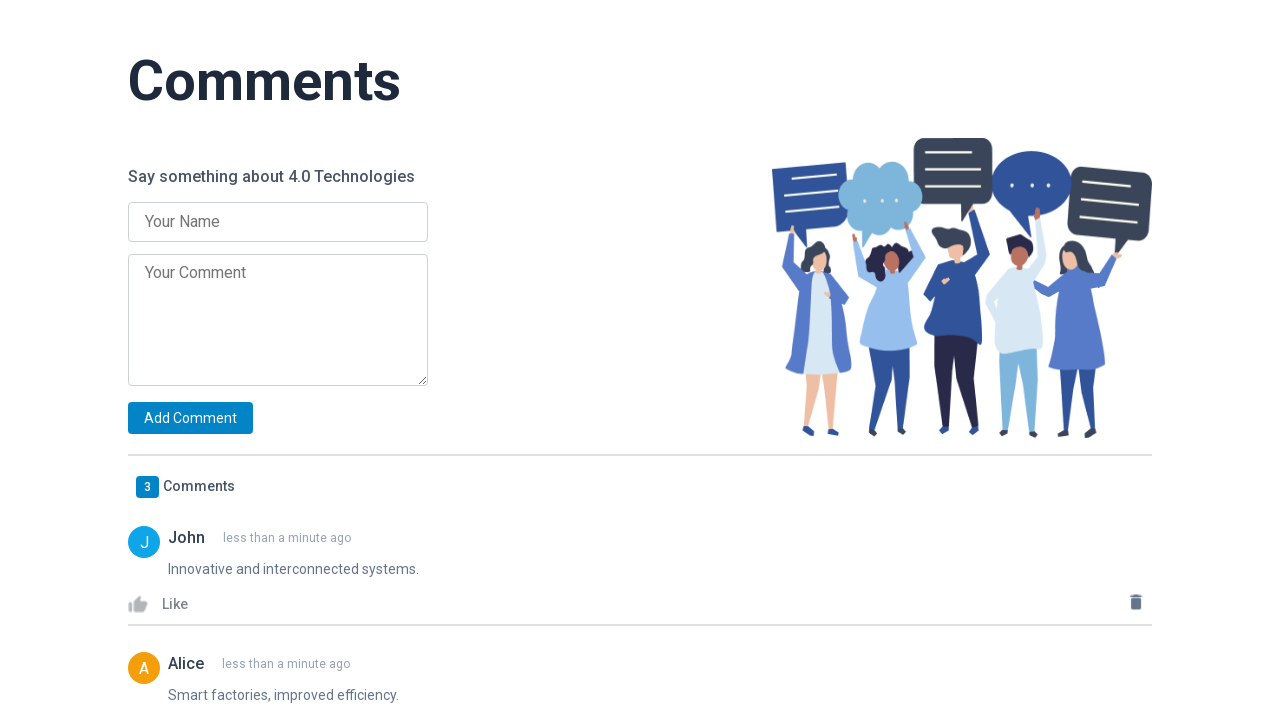

Verified comment count is 3
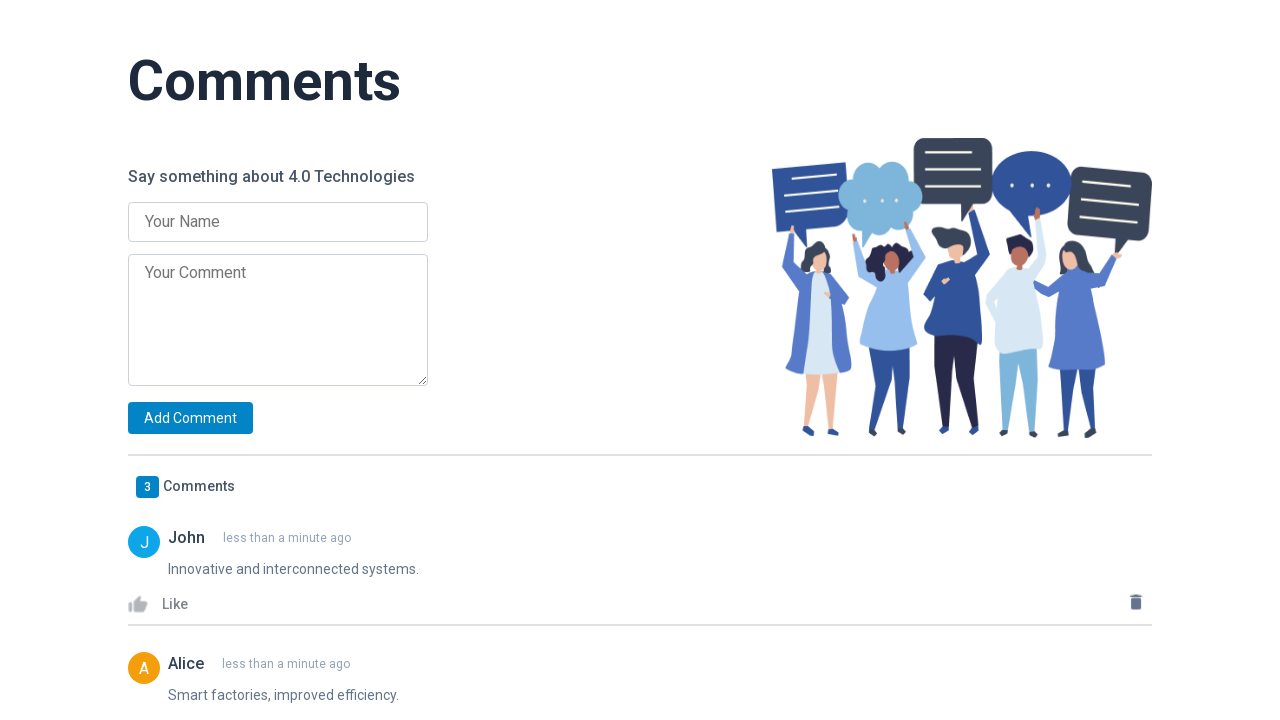

Filled name input with 'Harry' on input[placeholder*='name' i]
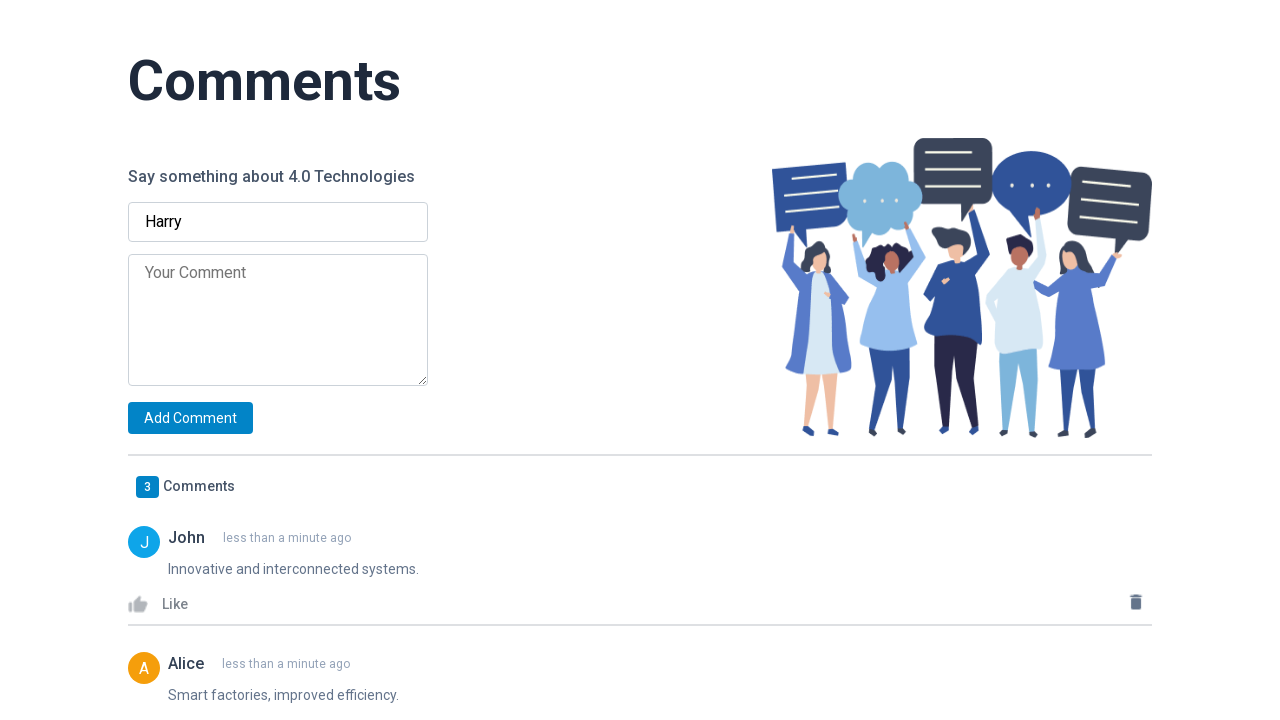

Filled comment textarea with 'Data-driven decision-making, game-changer.' on textarea[placeholder*='comment' i]
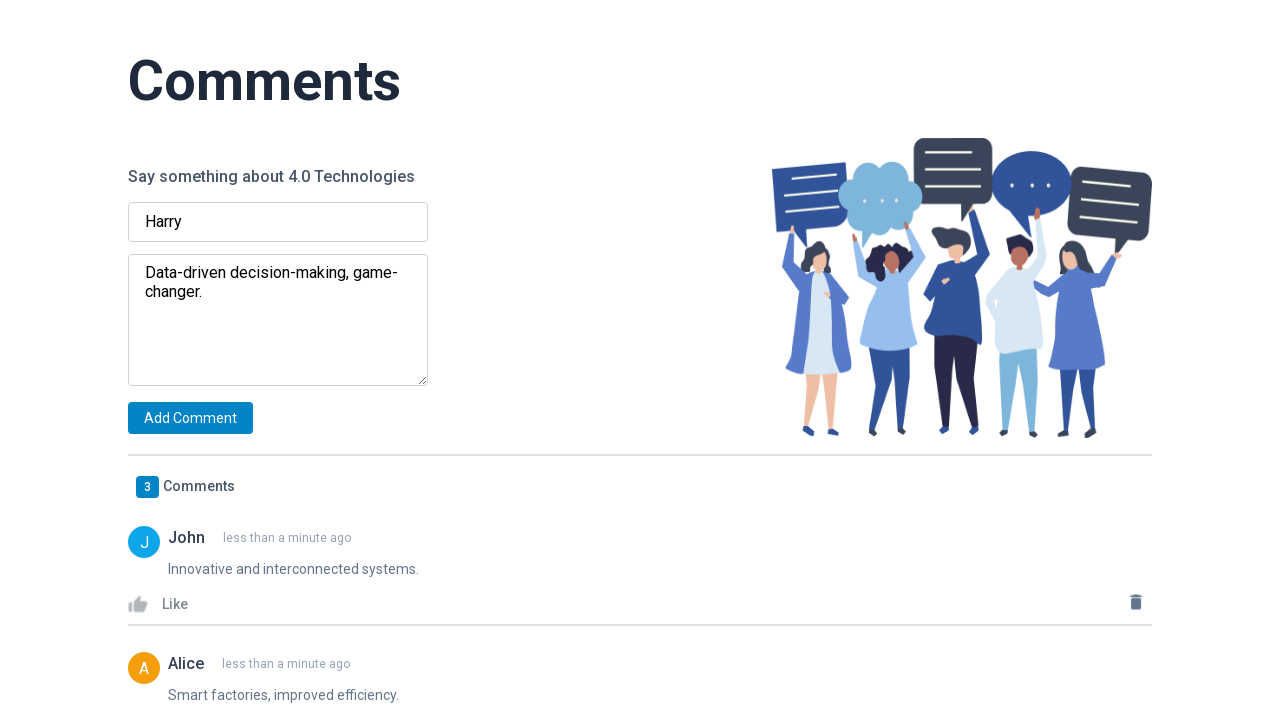

Clicked 'Add Comment' button at (190, 418) on button:has-text('Add Comment')
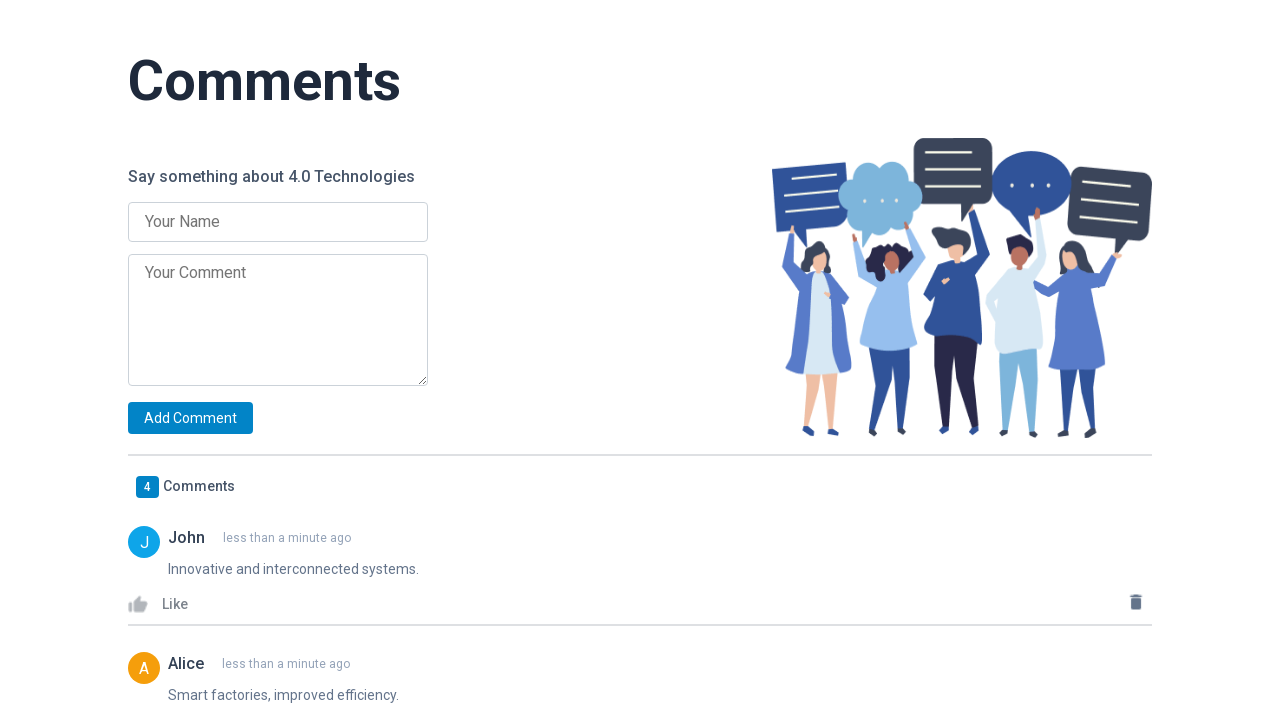

Retrieved comment count text
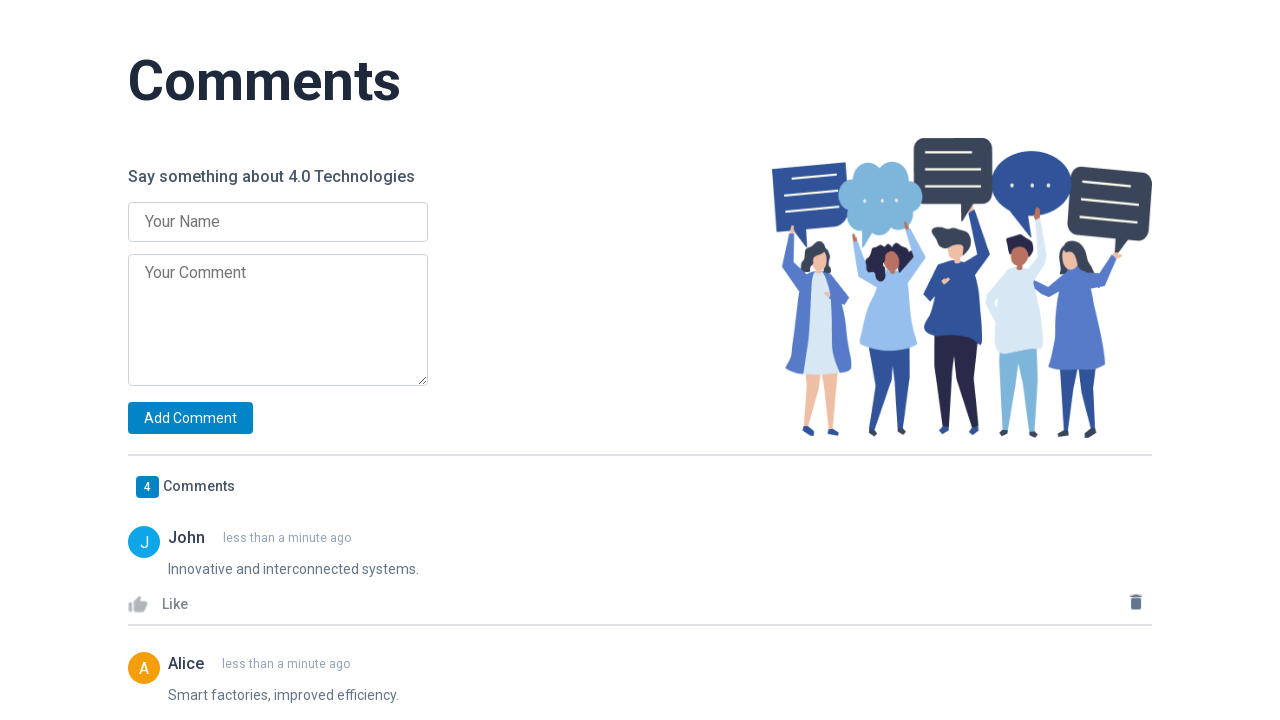

Verified comment count is 4
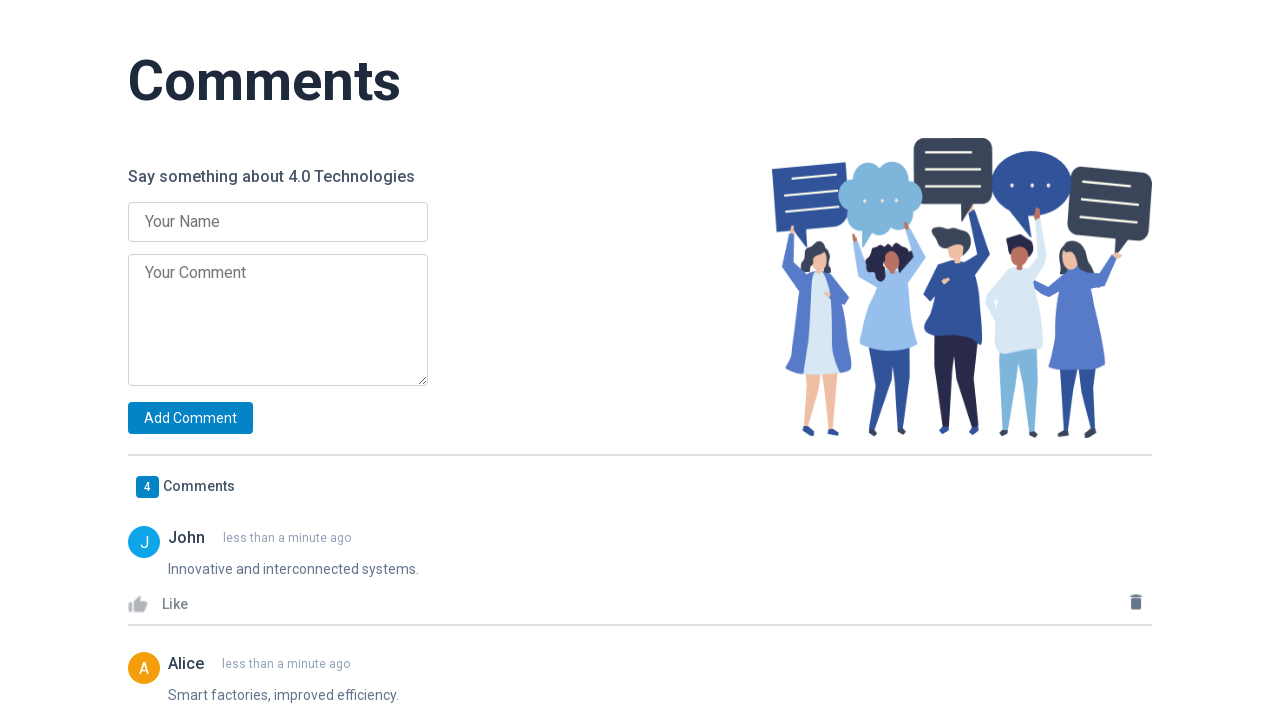

Filled name input with 'Bob' on input[placeholder*='name' i]
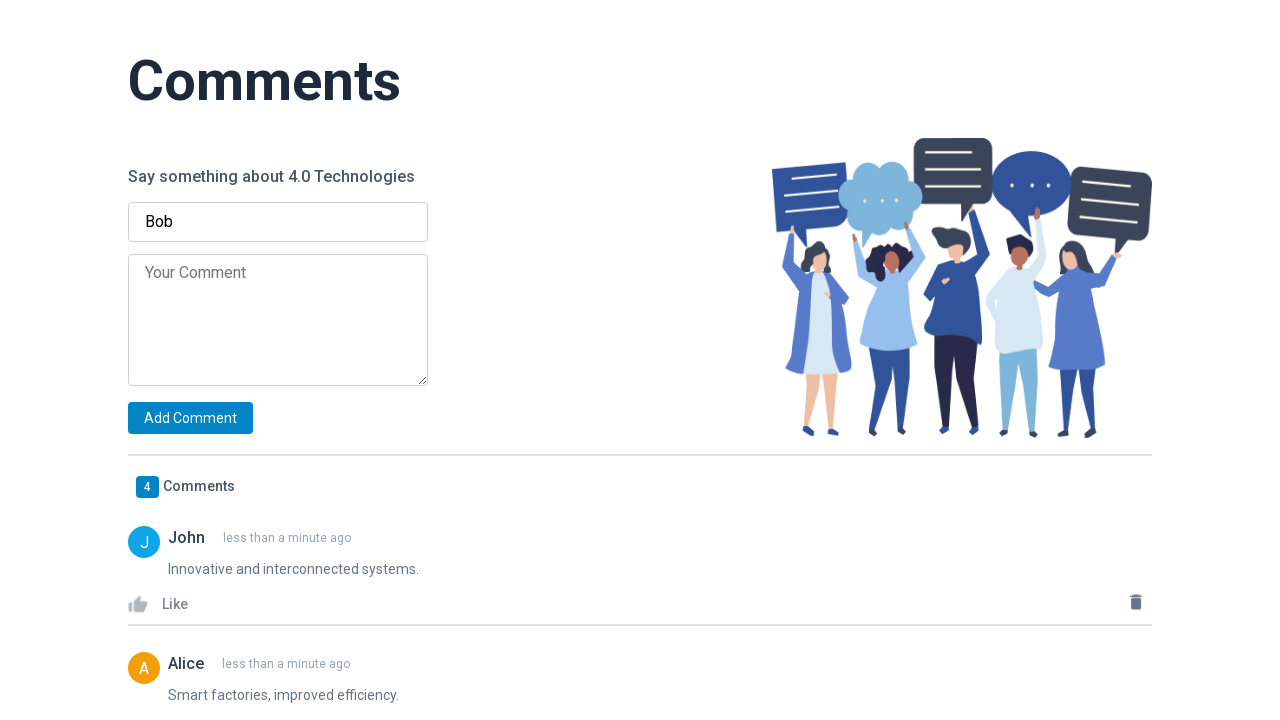

Filled comment textarea with 'IoT revolutionizing daily life.' on textarea[placeholder*='comment' i]
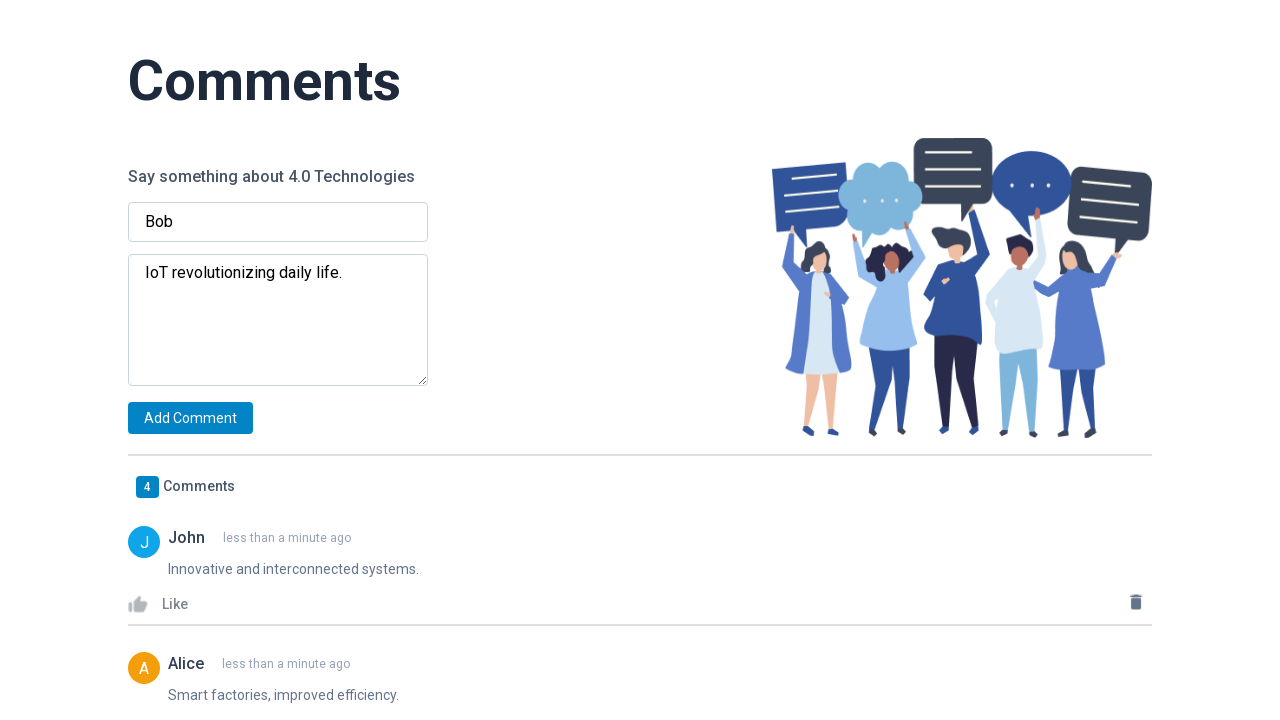

Clicked 'Add Comment' button at (190, 418) on button:has-text('Add Comment')
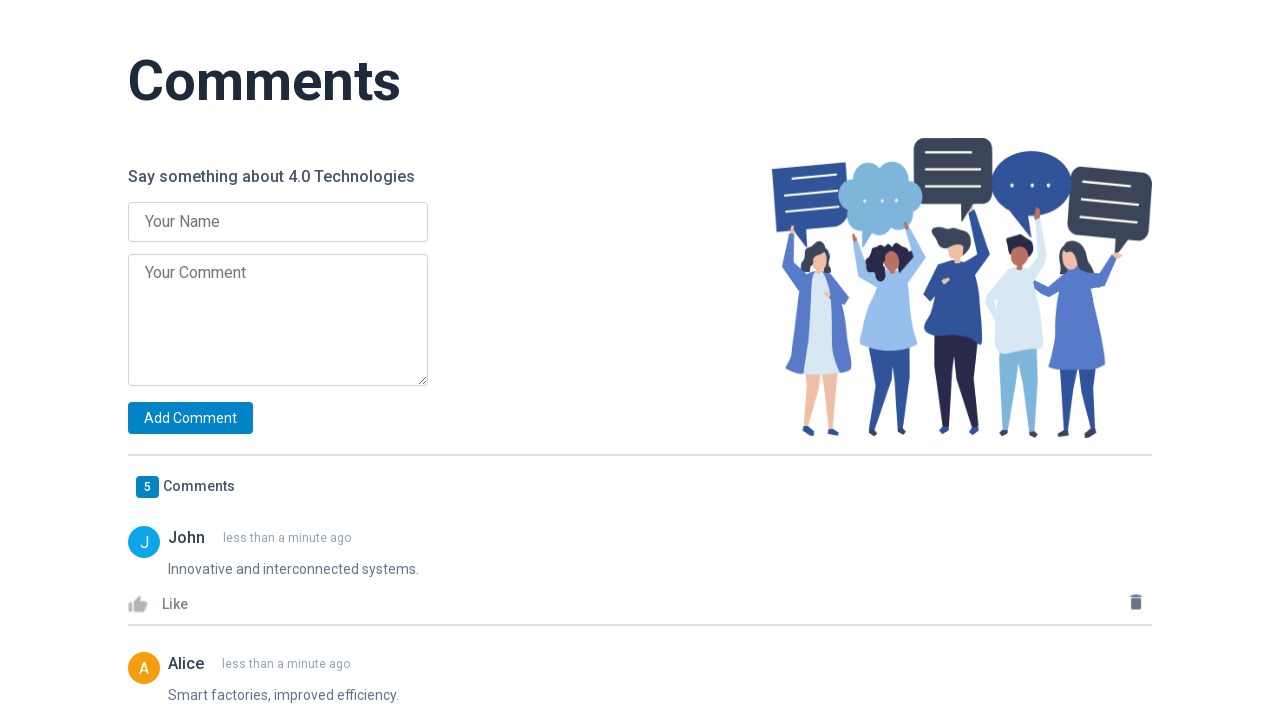

Retrieved comment count text
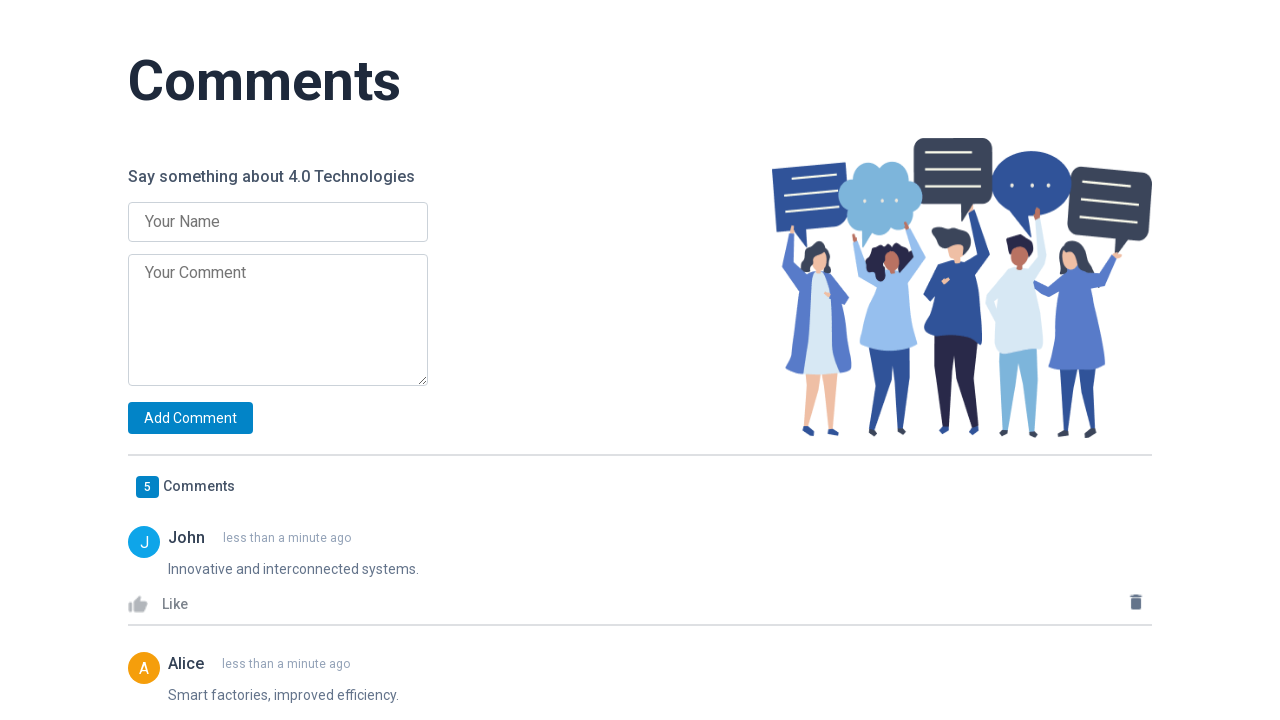

Verified comment count is 5
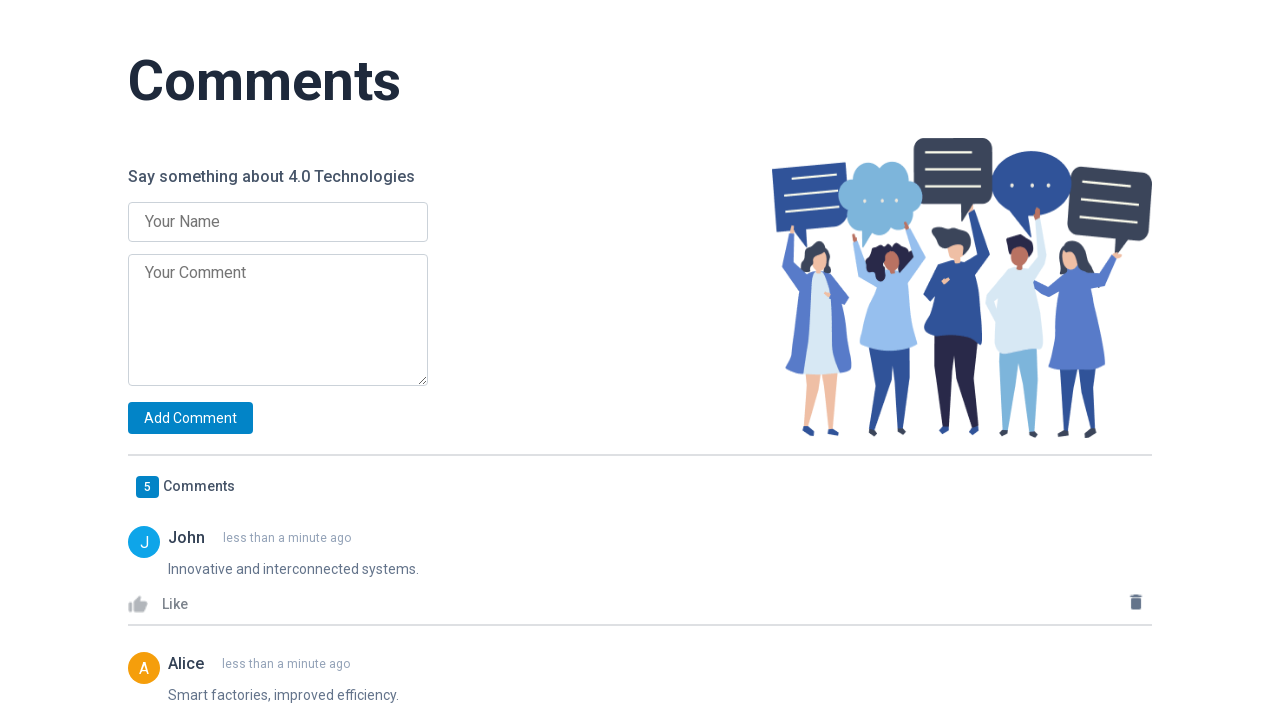

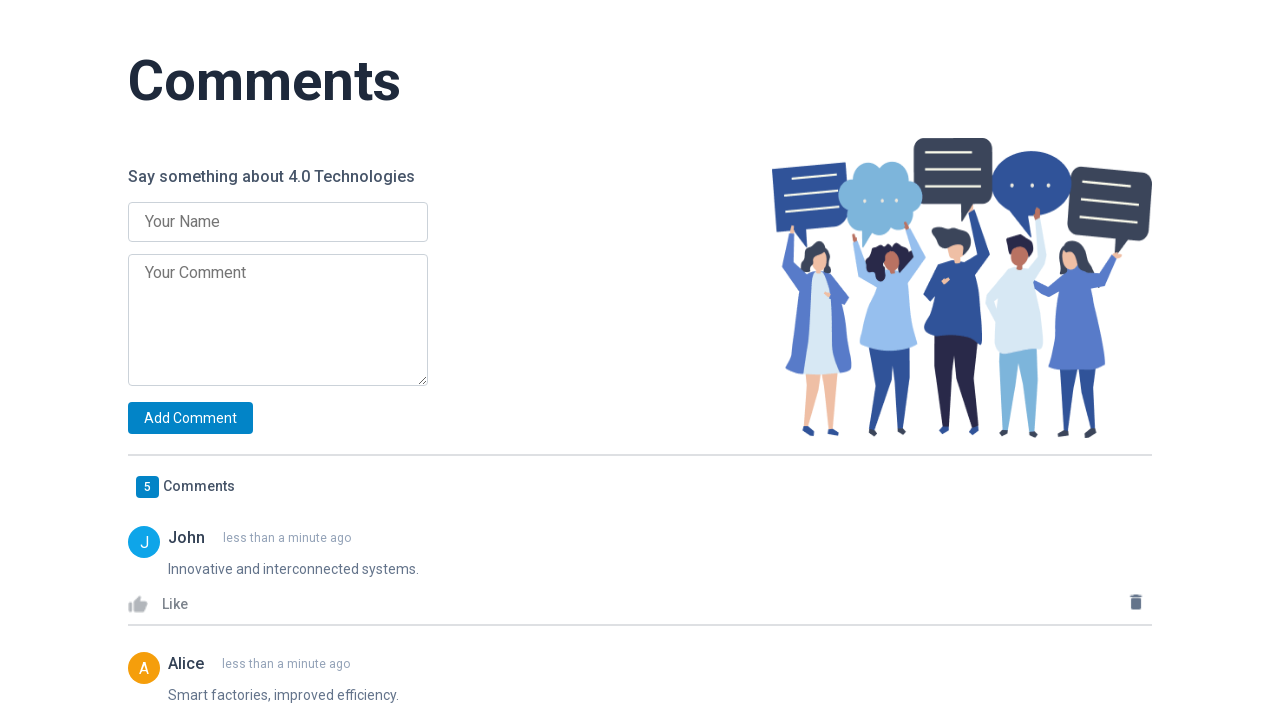